Navigates to Rahul Shetty Academy website and verifies the page loads successfully by checking the page title

Starting URL: https://rahulshettyacademy.com

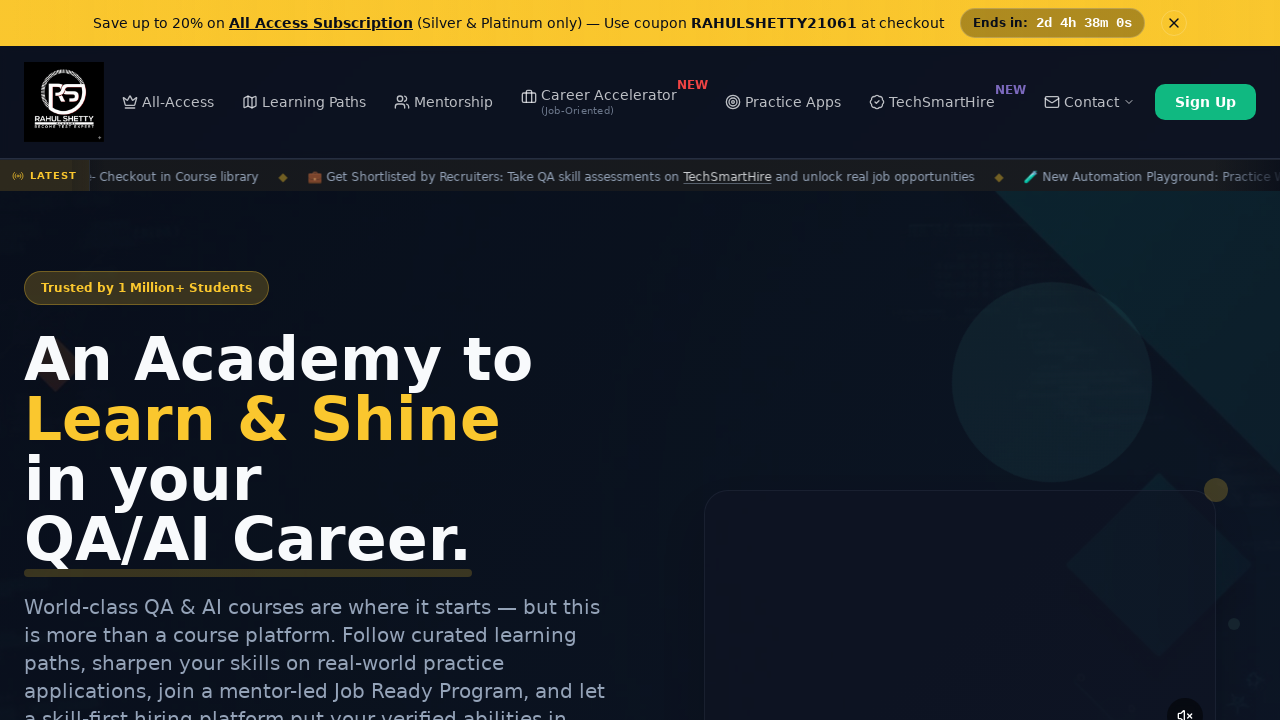

Waited for page to reach domcontentloaded state
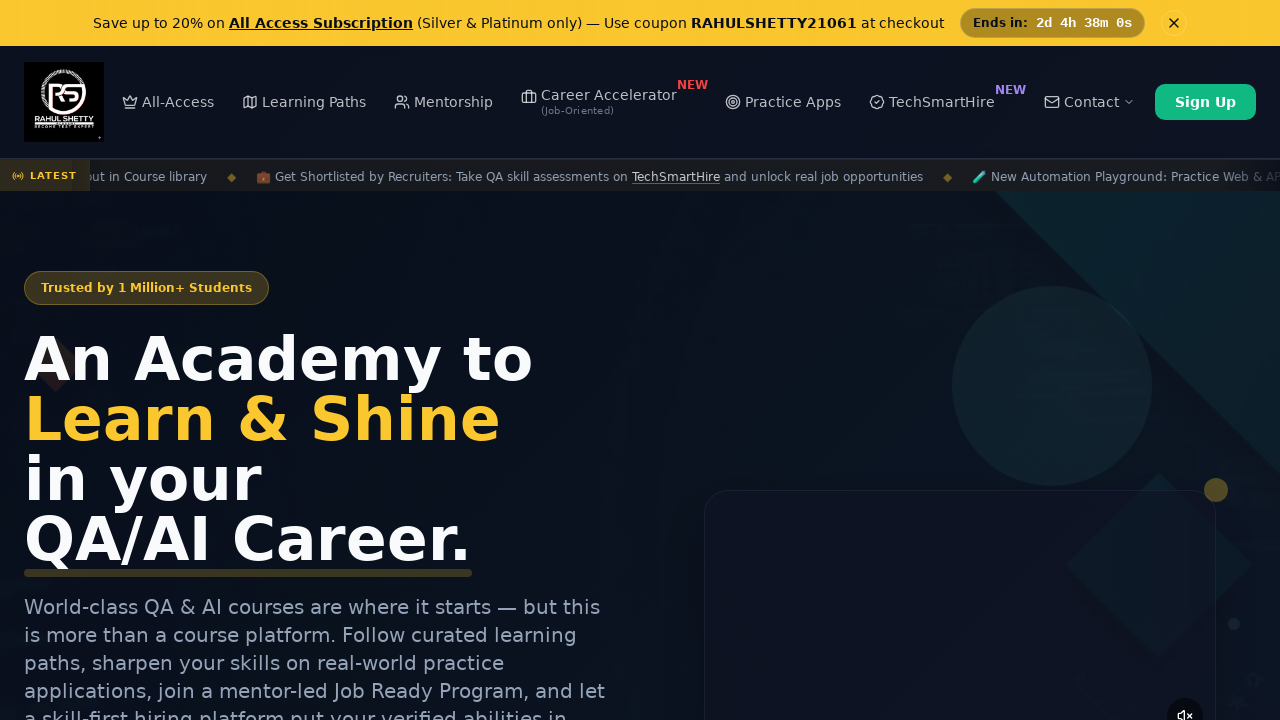

Retrieved page title: Rahul Shetty Academy | QA Automation, Playwright, AI Testing & Online Training
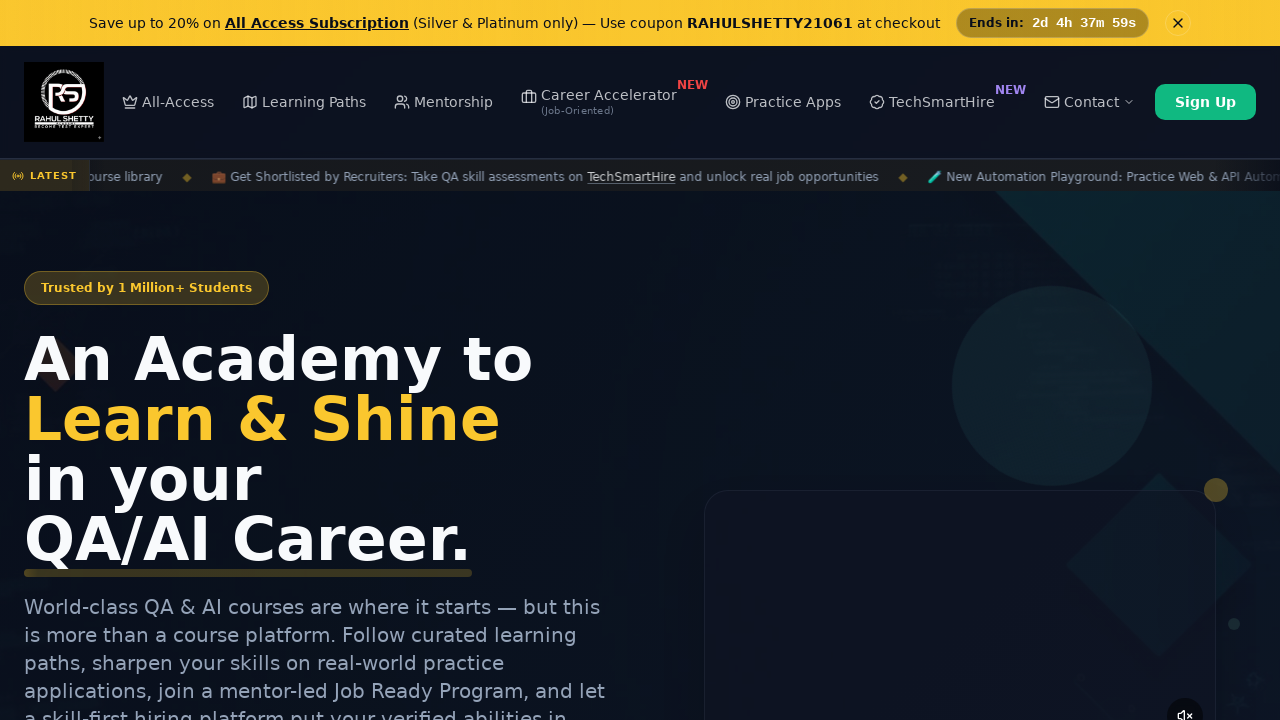

Verified body element is present on page
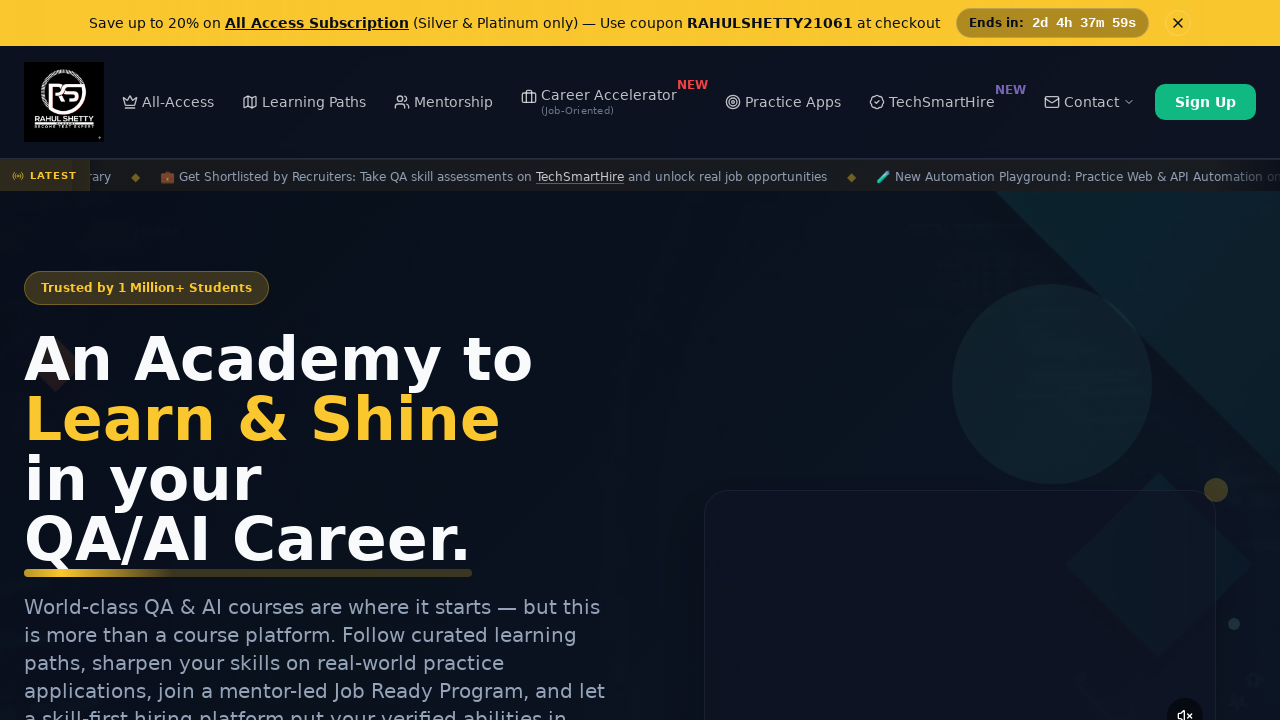

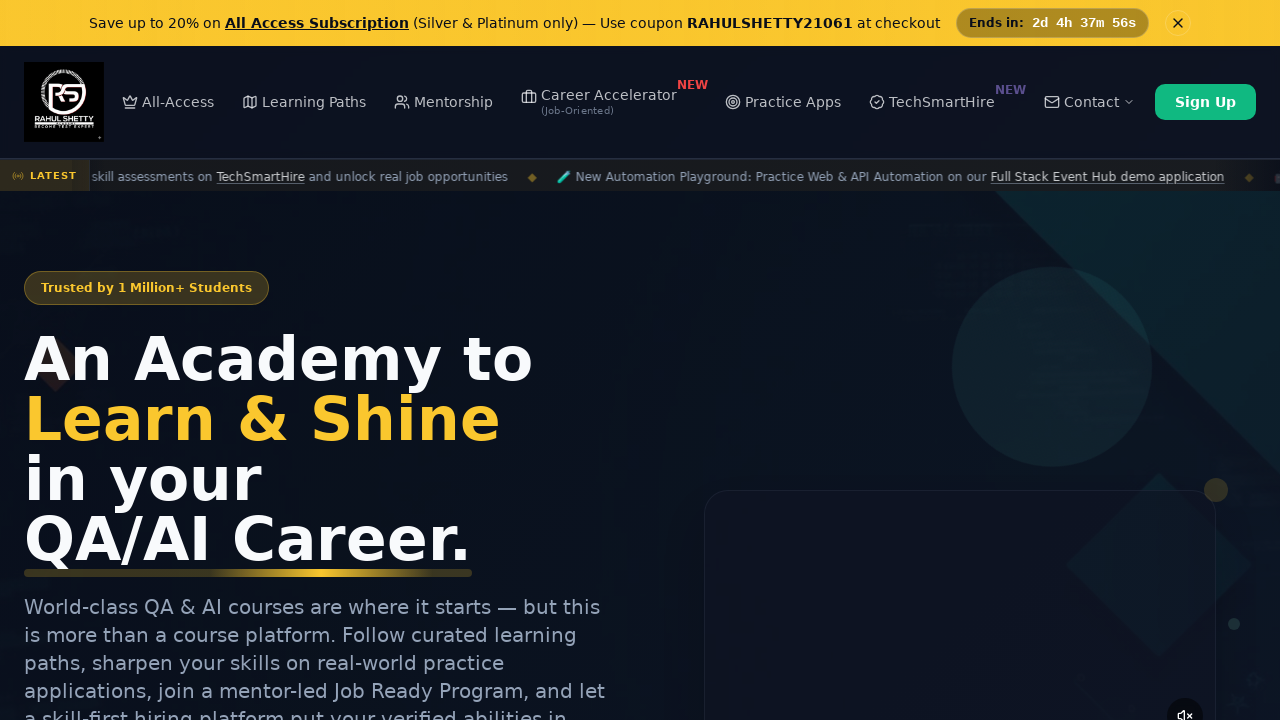